Tests the contact form functionality by clicking the Contact link, filling in email, name, and message fields, then submitting the form

Starting URL: https://www.demoblaze.com/index.html

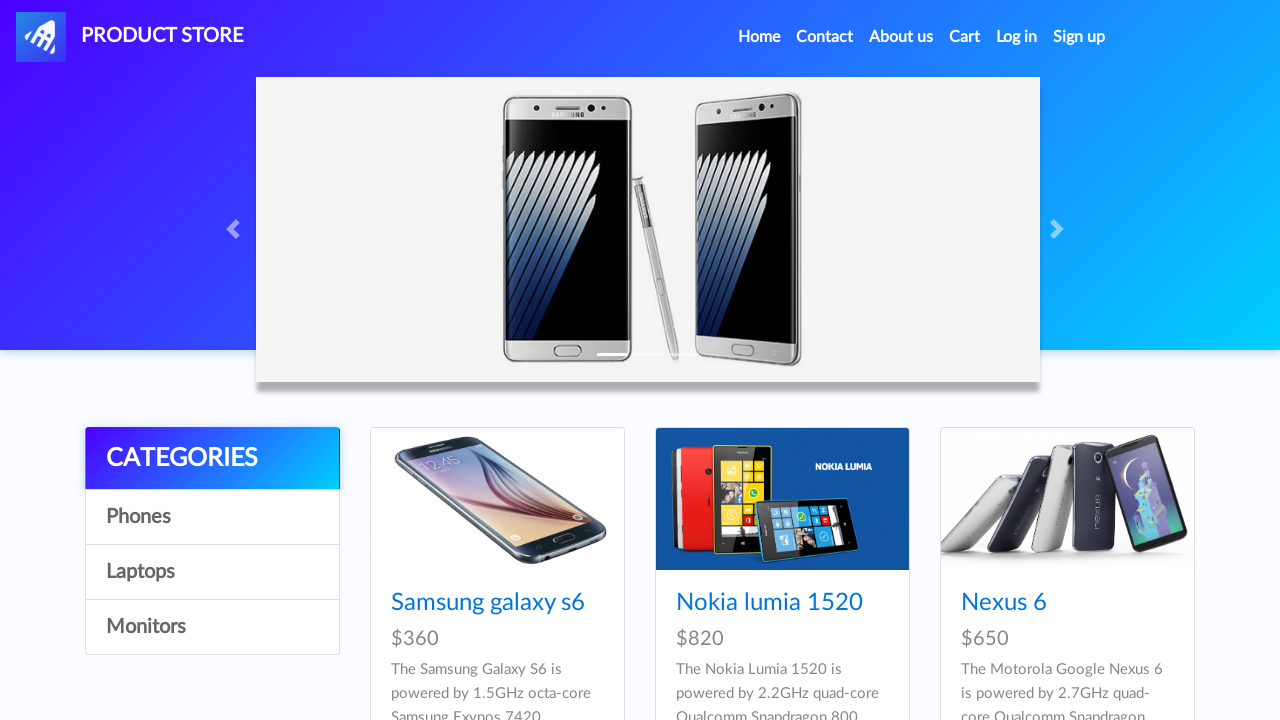

Clicked Contact link in navigation at (825, 37) on a:has-text('Contact')
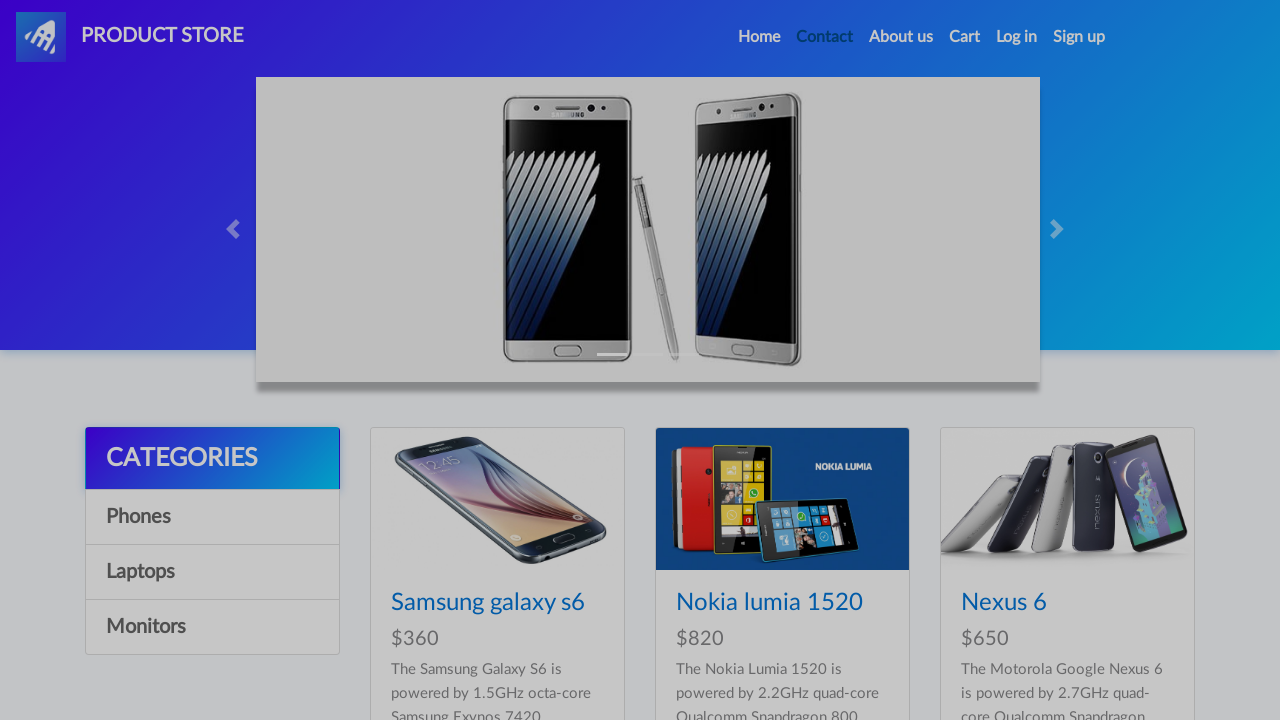

Contact modal appeared and email field became visible
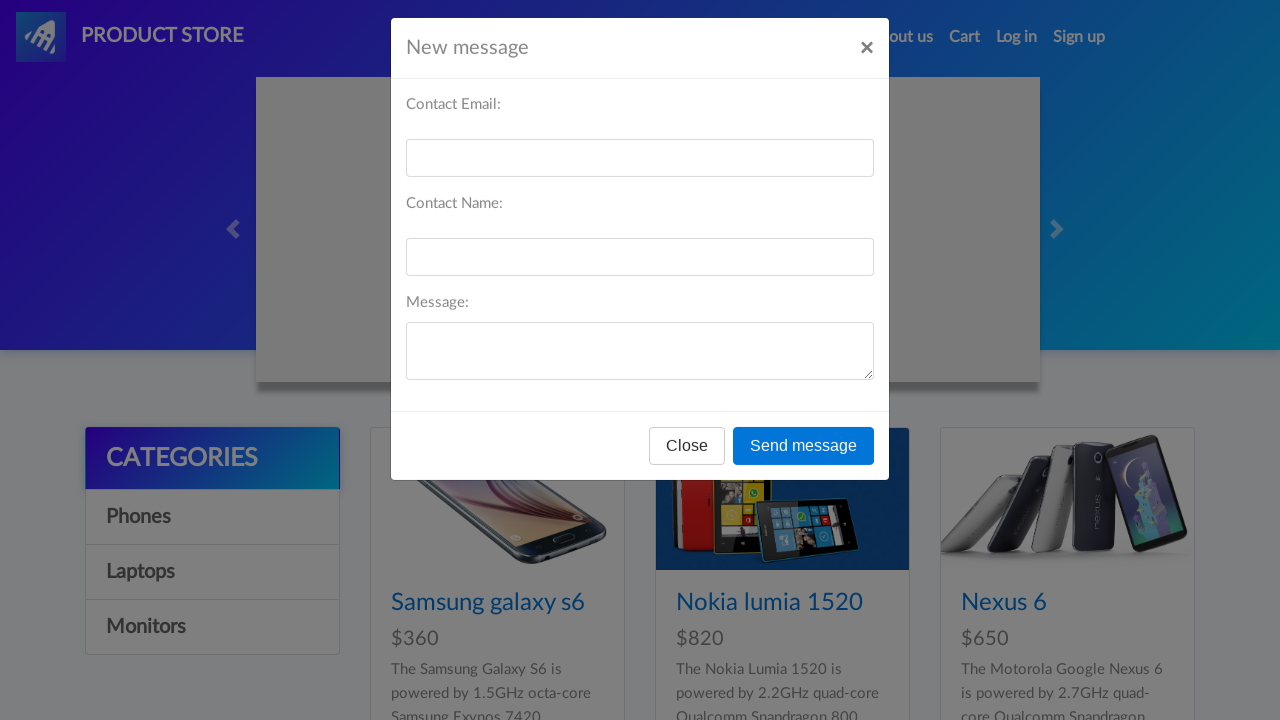

Filled contact email field with 'john.doe@testmail.com' on #recipient-email
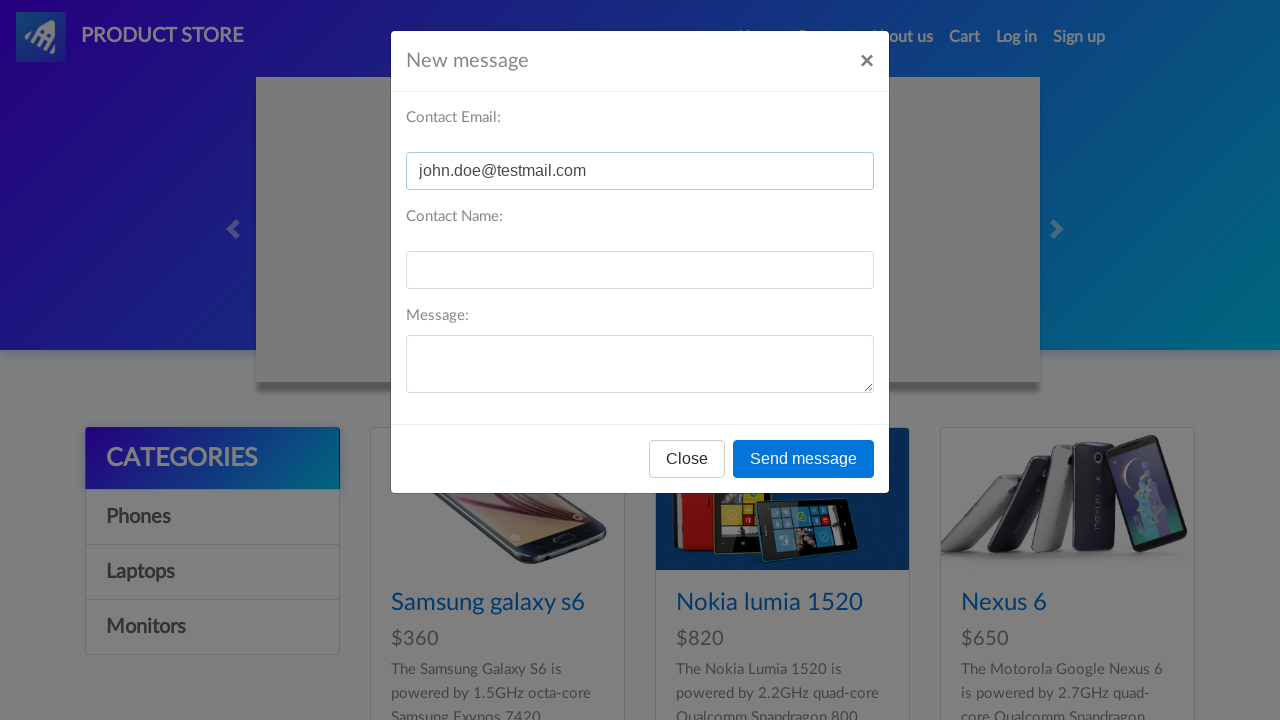

Filled contact name field with 'John Doe' on #recipient-name
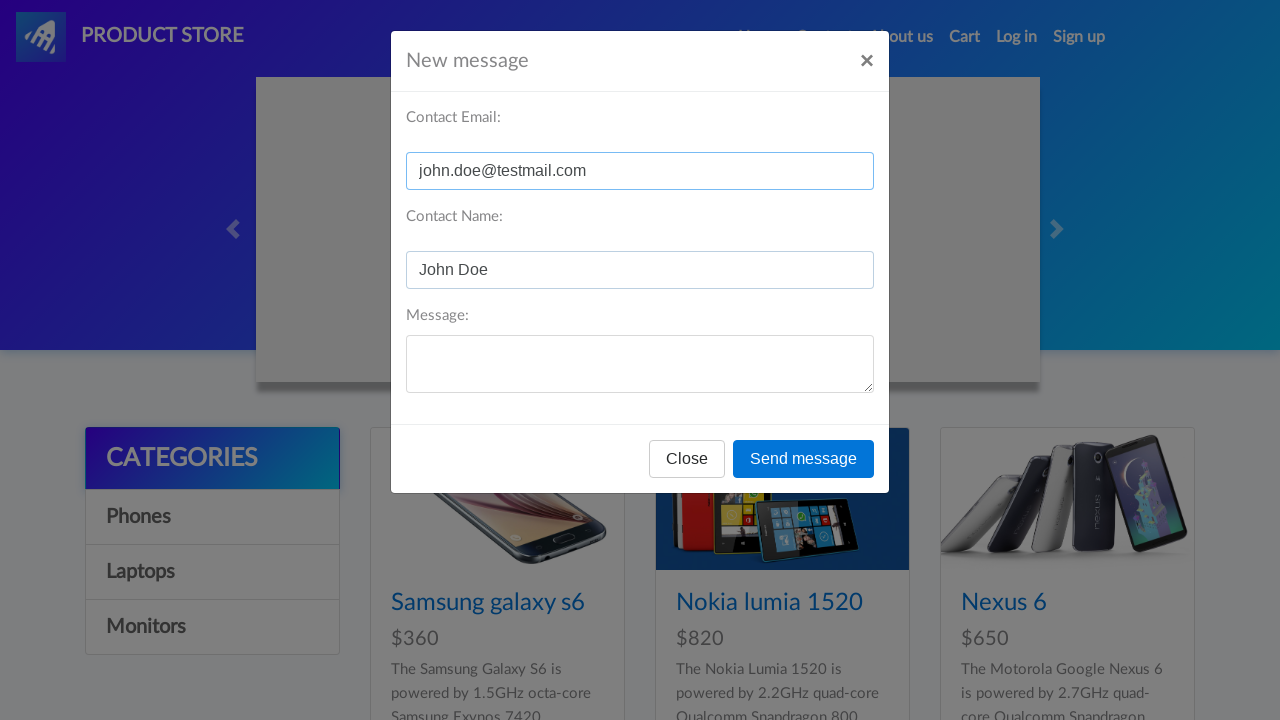

Filled message field with contact inquiry on #message-text
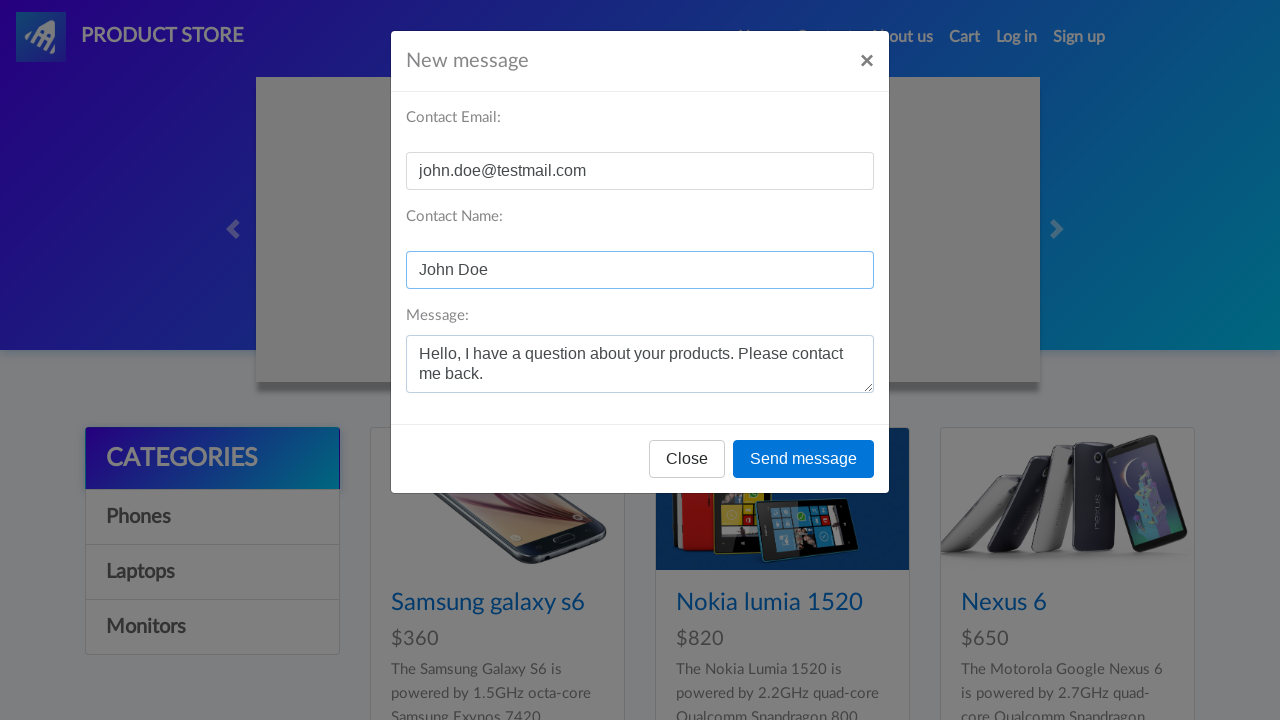

Clicked Send message button to submit contact form at (804, 459) on button:has-text('Send message')
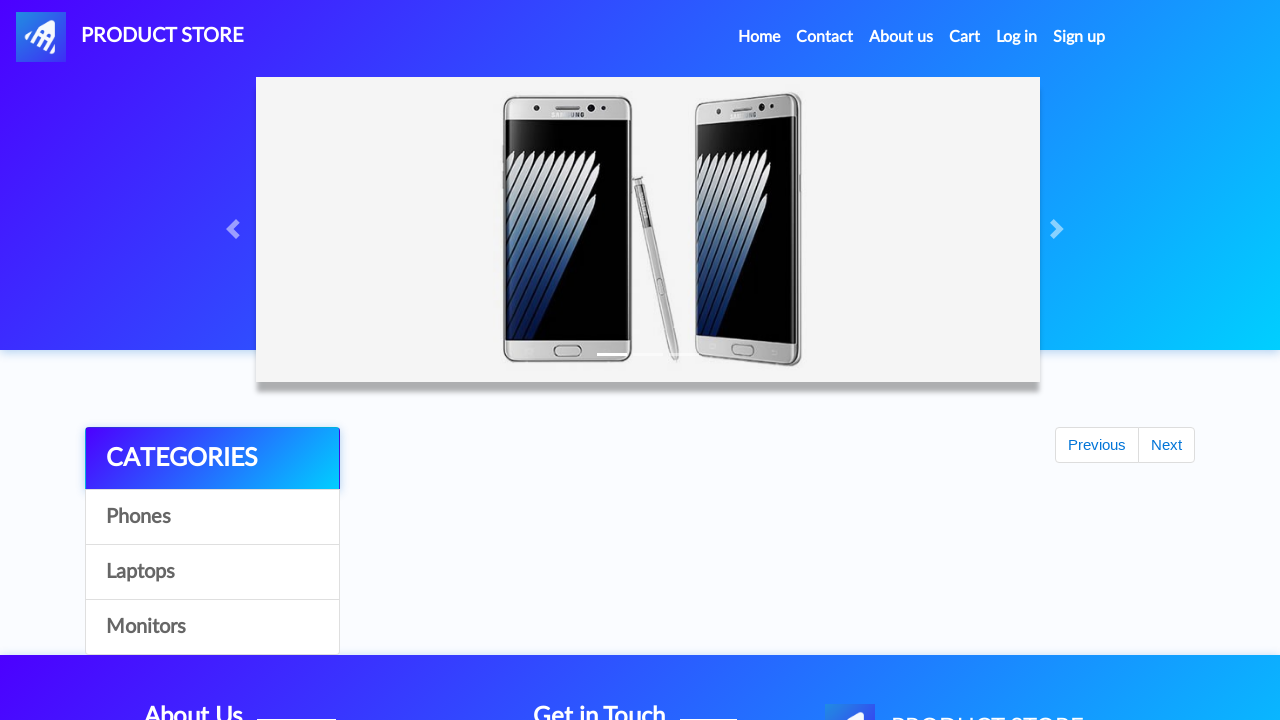

Waited for form submission confirmation
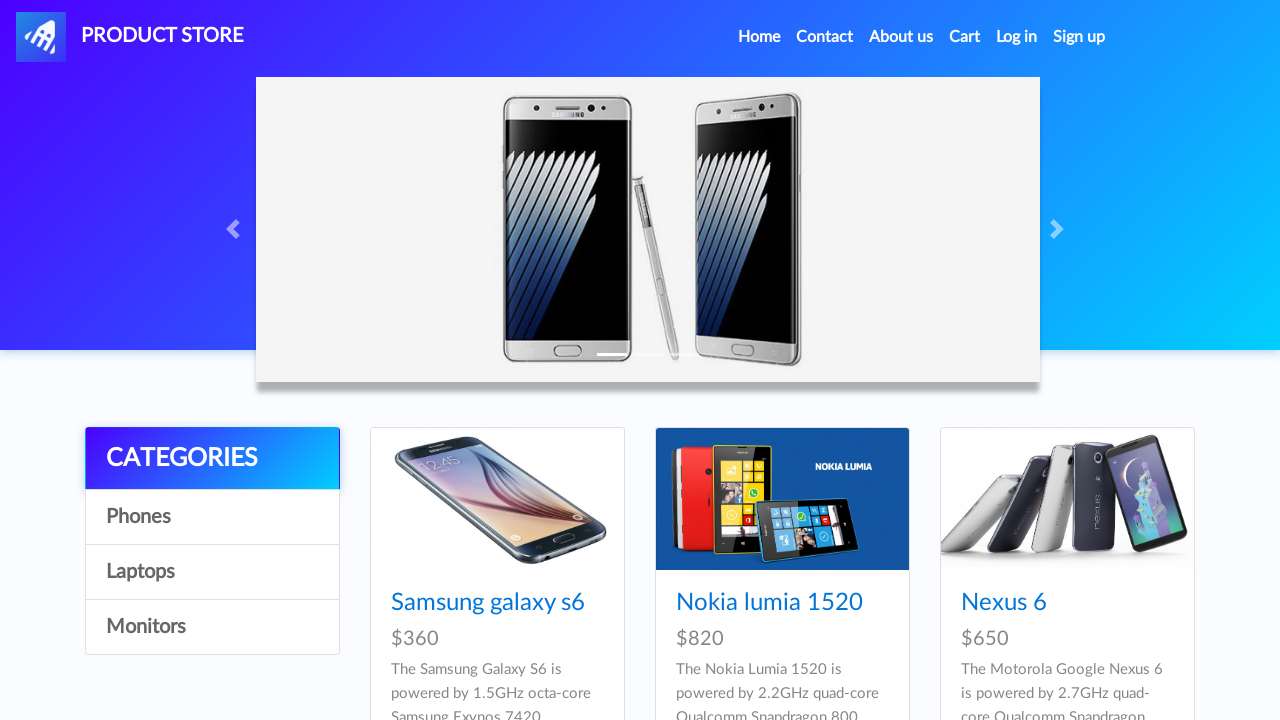

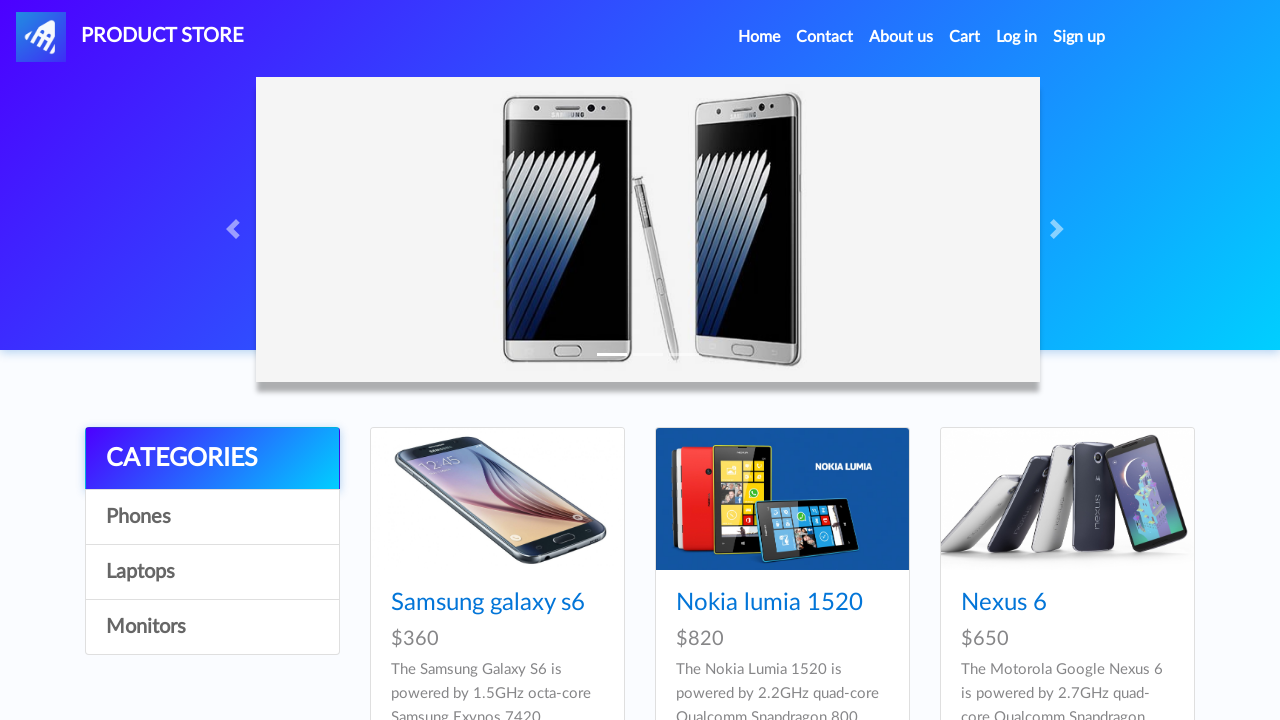